Tests unmarking items as complete by unchecking their checkboxes

Starting URL: https://demo.playwright.dev/todomvc

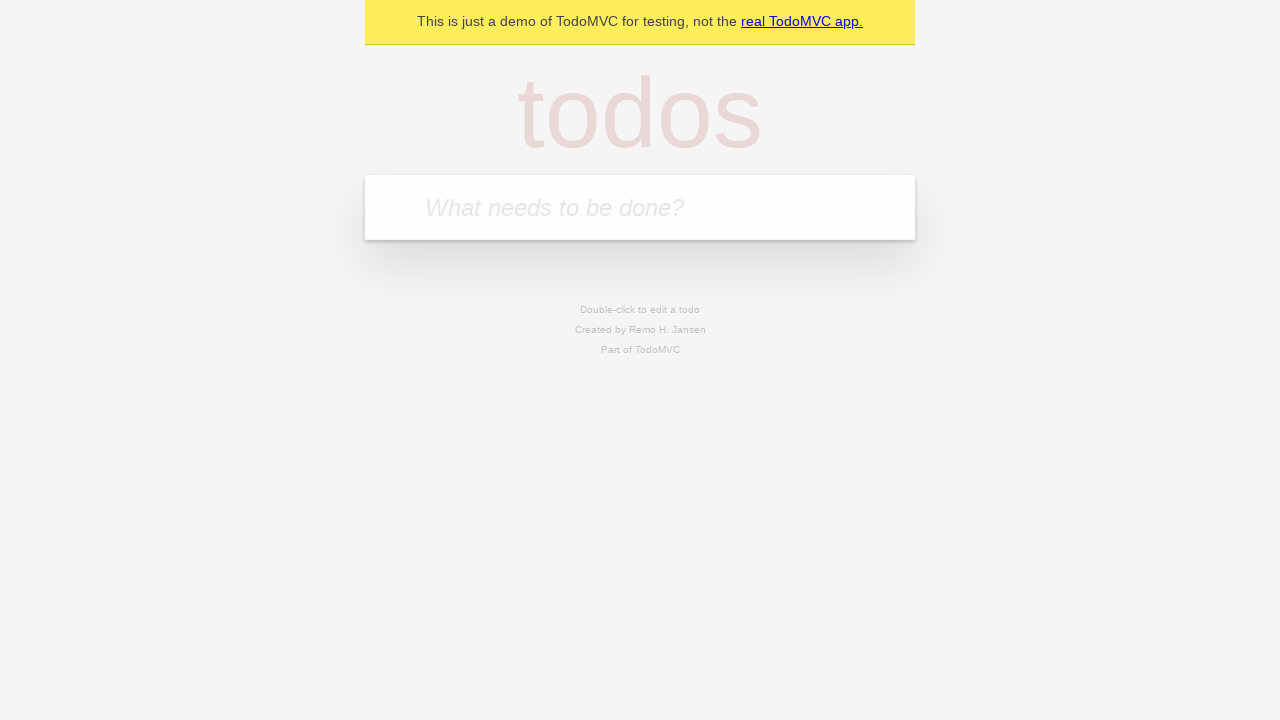

Filled new todo field with 'buy some cheese' on internal:attr=[placeholder="What needs to be done?"i]
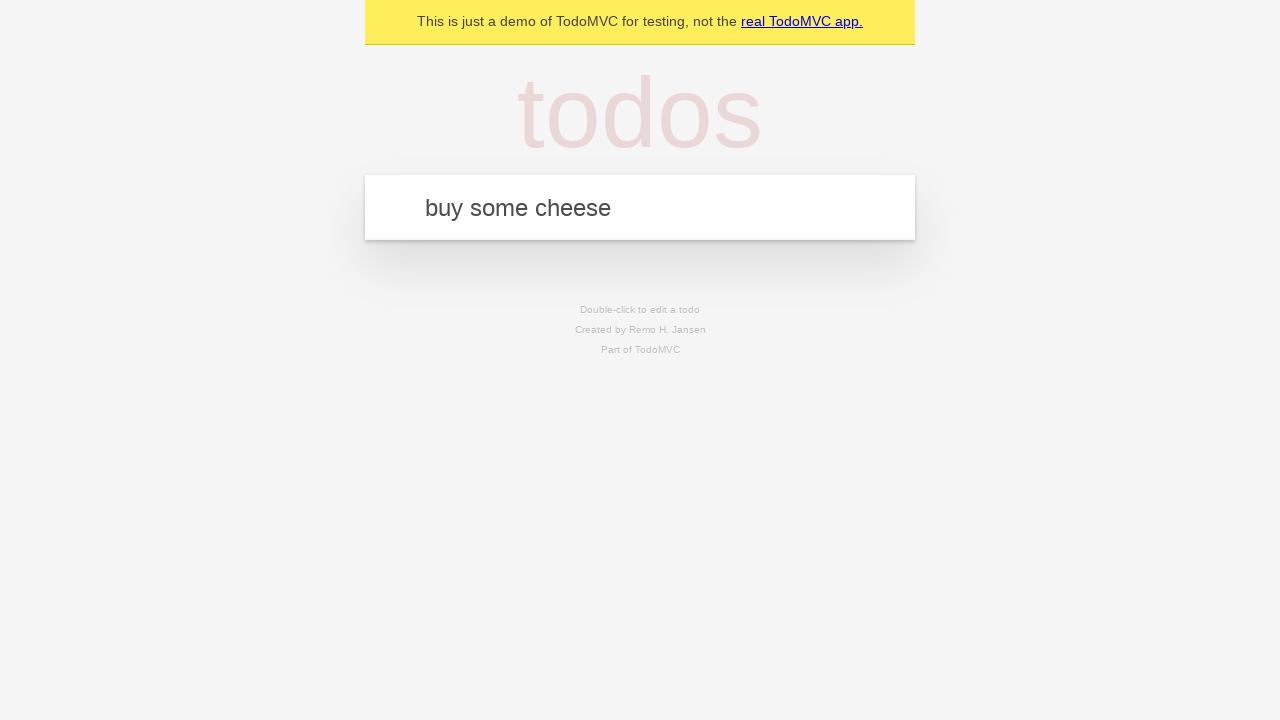

Pressed Enter to add 'buy some cheese' to the todo list on internal:attr=[placeholder="What needs to be done?"i]
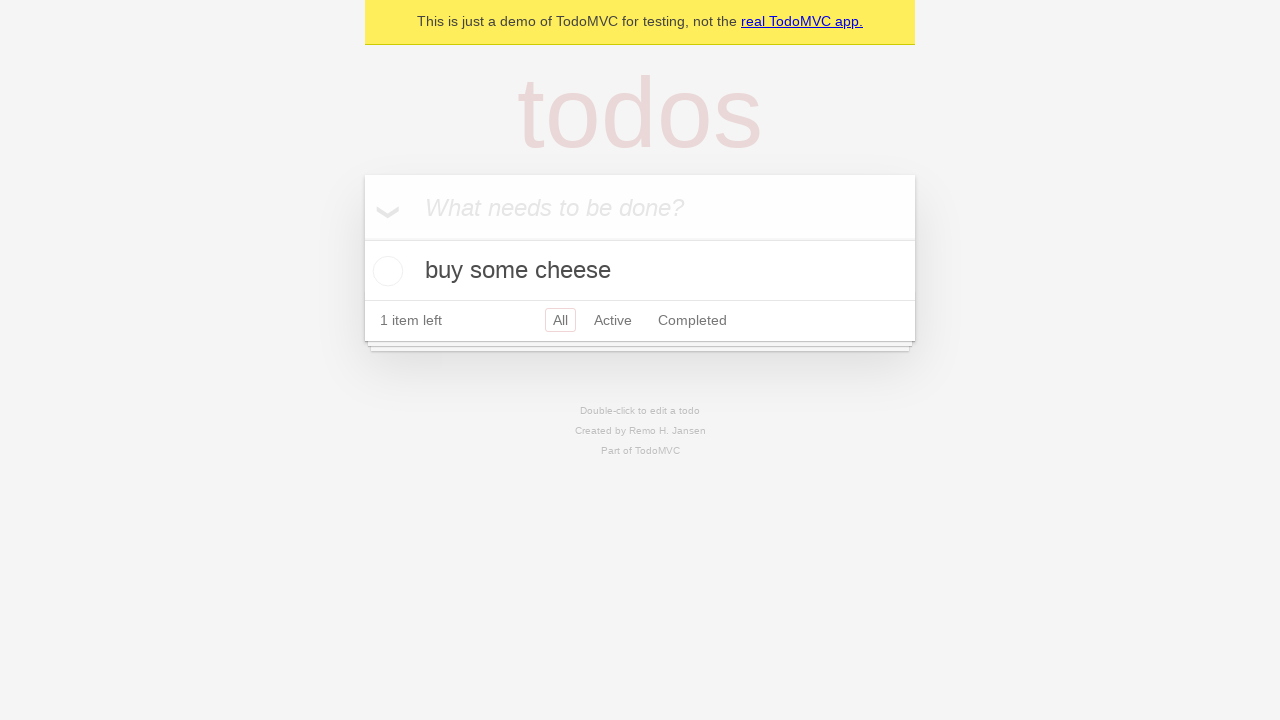

Filled new todo field with 'feed the cat' on internal:attr=[placeholder="What needs to be done?"i]
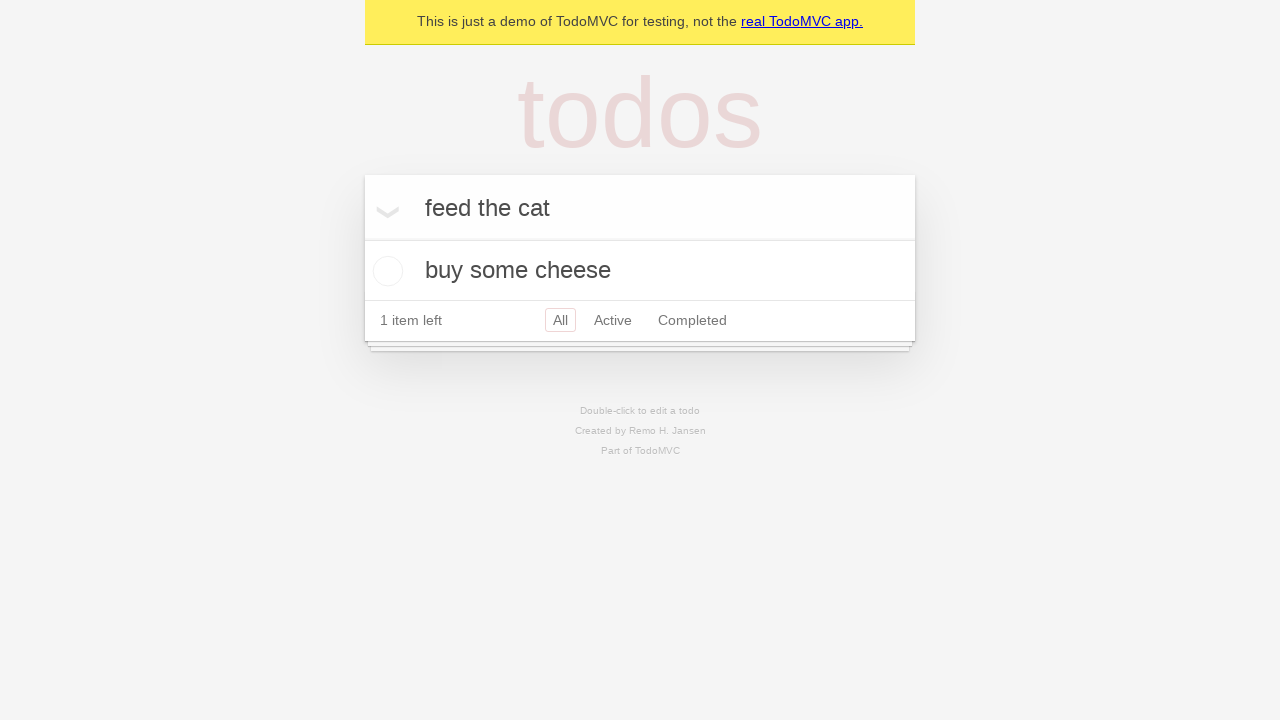

Pressed Enter to add 'feed the cat' to the todo list on internal:attr=[placeholder="What needs to be done?"i]
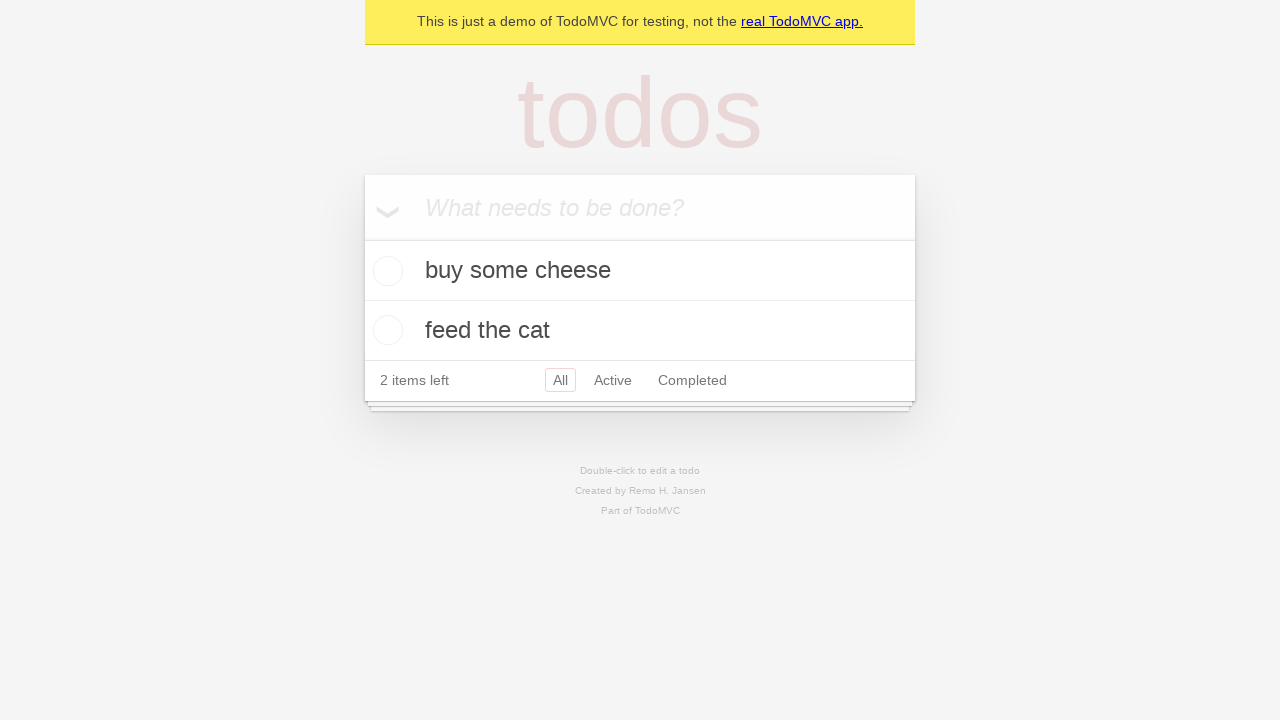

Located the first todo item
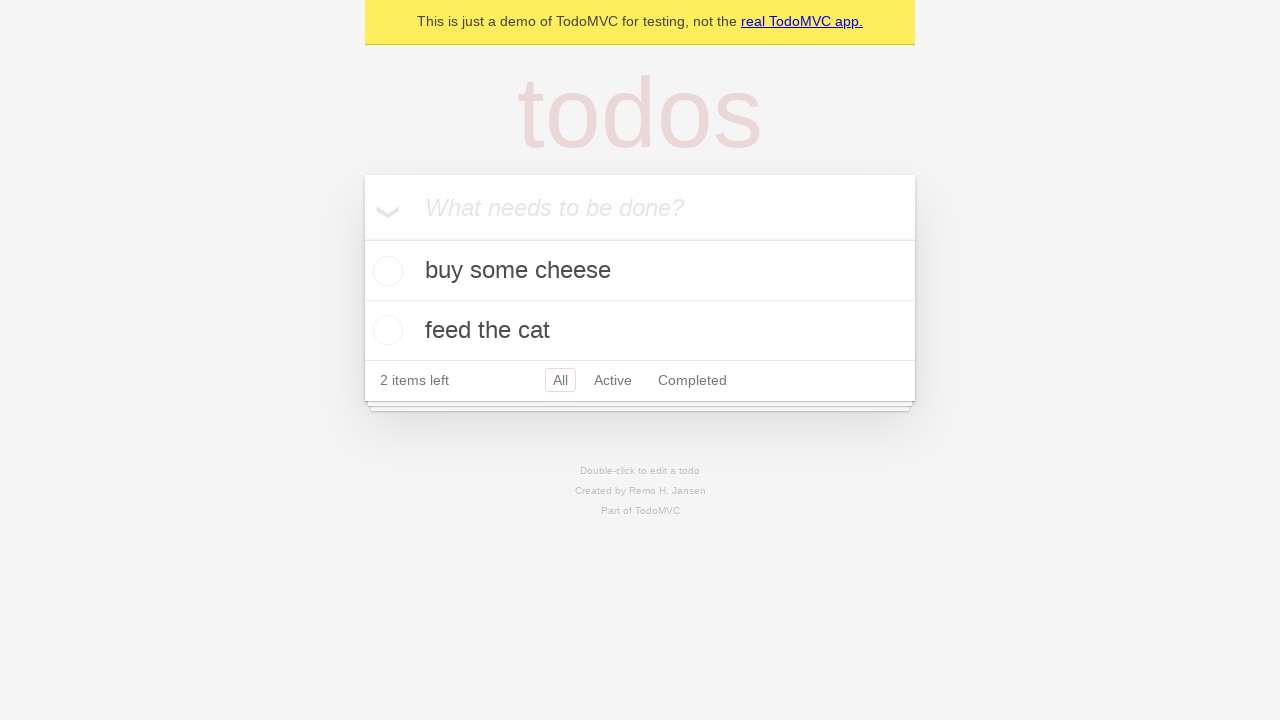

Located the checkbox of the first todo item
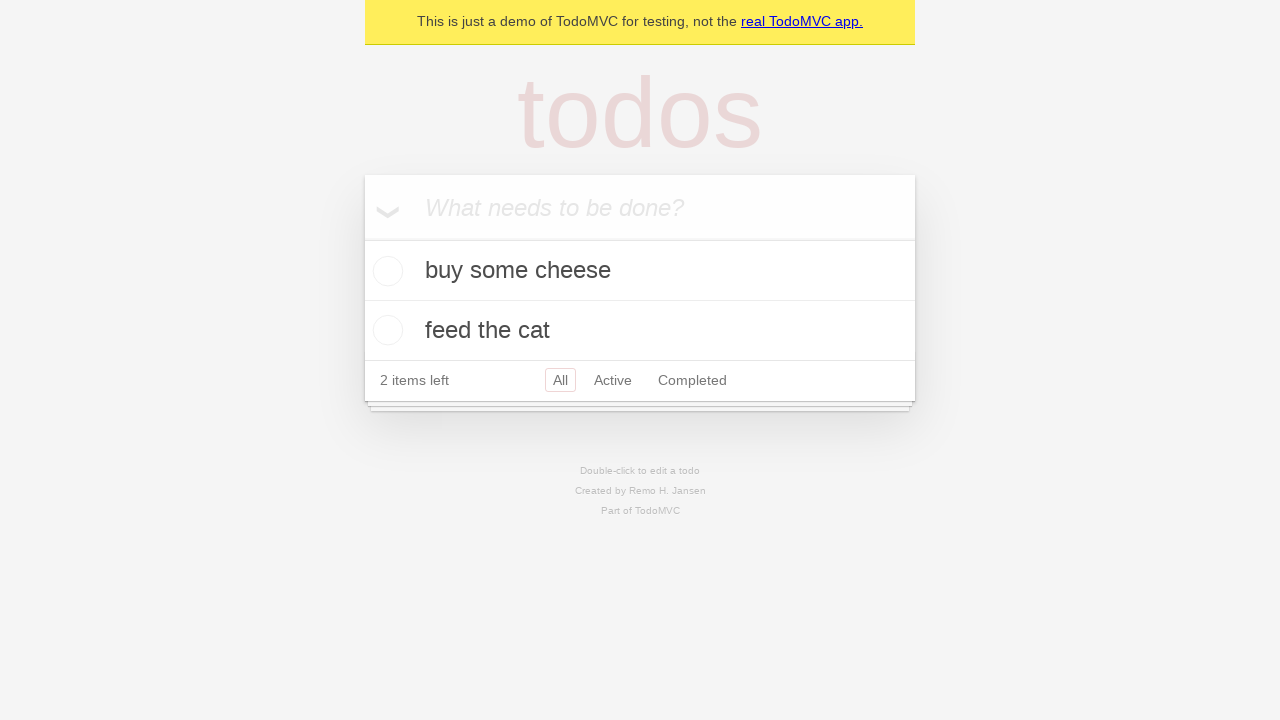

Marked the first todo item as complete by checking its checkbox at (385, 271) on internal:testid=[data-testid="todo-item"s] >> nth=0 >> internal:role=checkbox
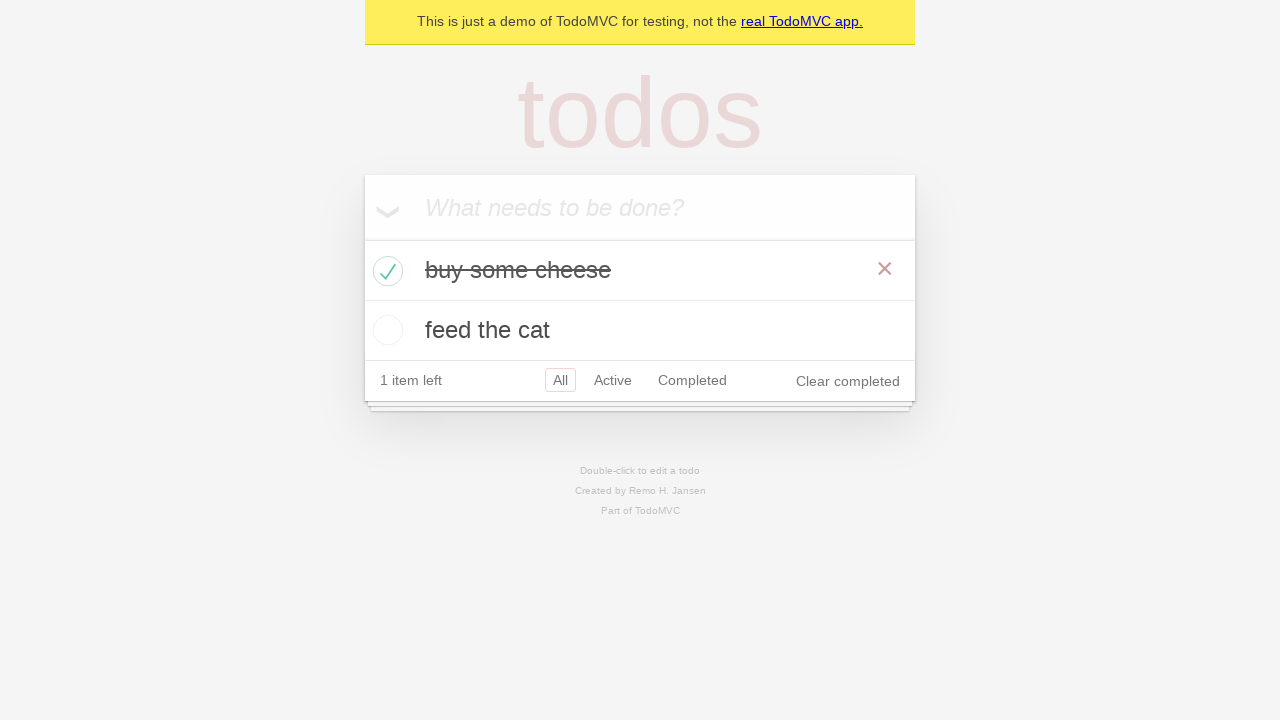

Unmarked the first todo item as complete by unchecking its checkbox at (385, 271) on internal:testid=[data-testid="todo-item"s] >> nth=0 >> internal:role=checkbox
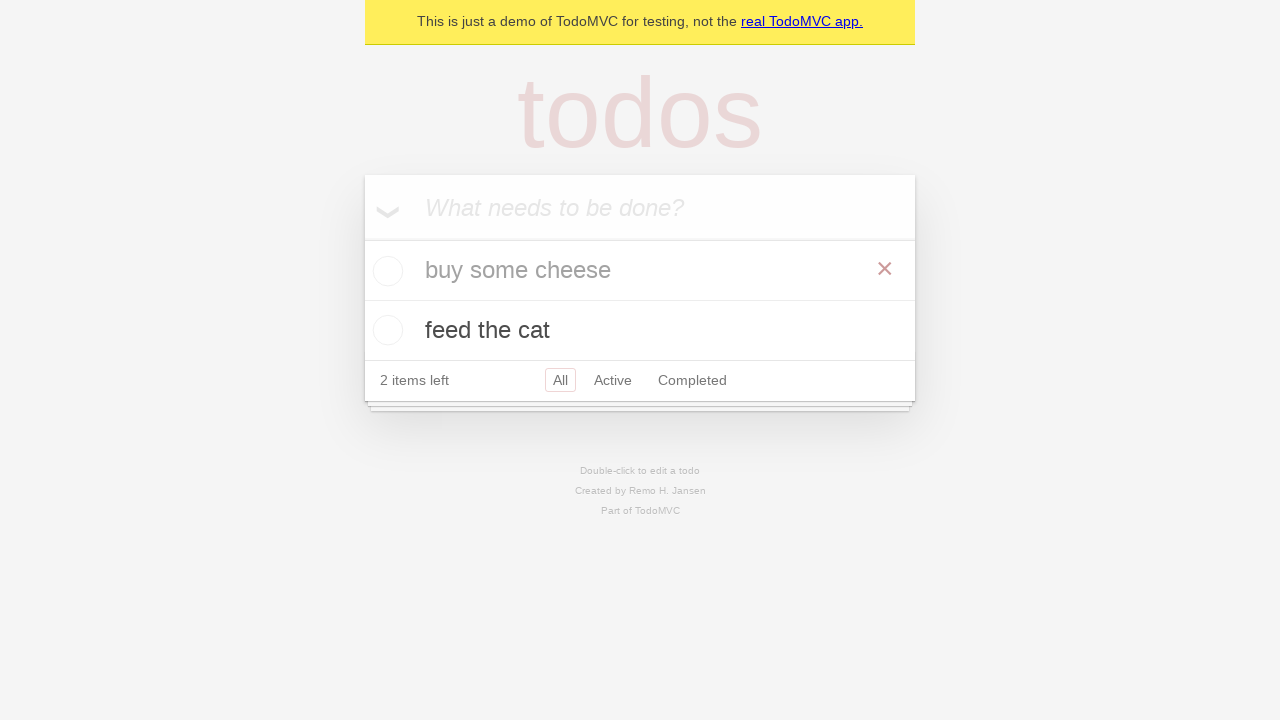

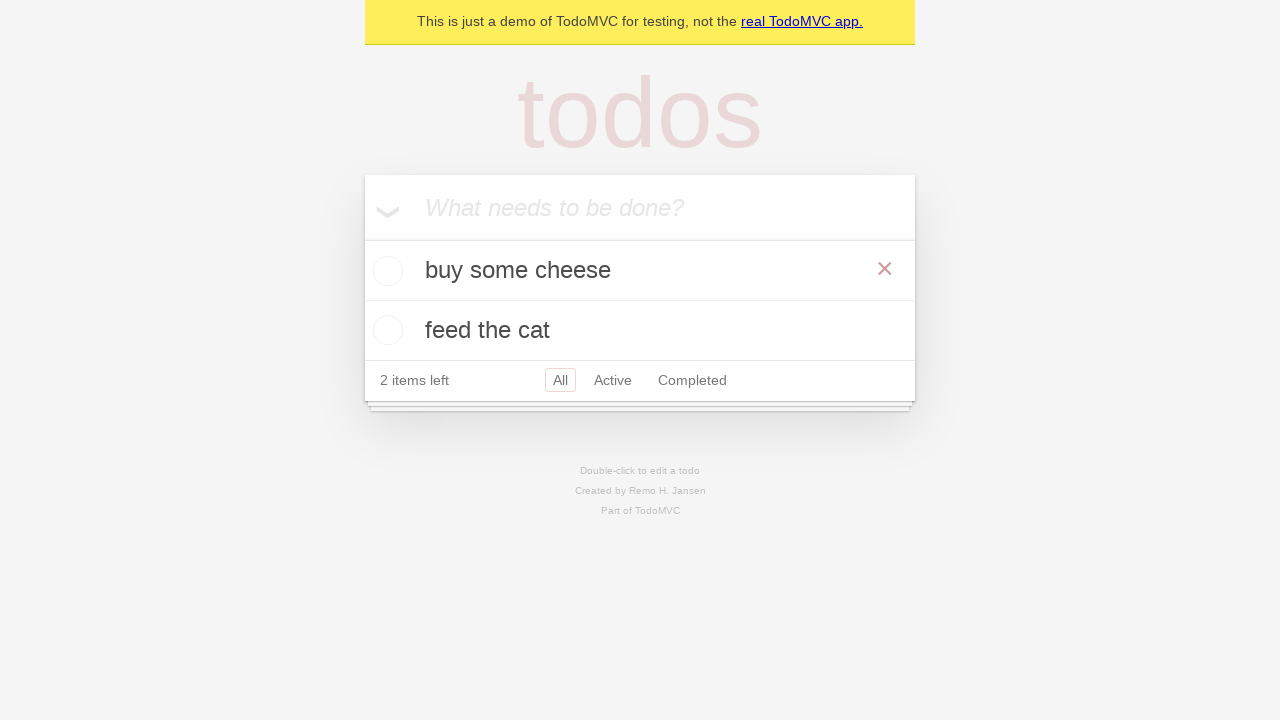